Fills the permanent address textarea in a text box form

Starting URL: https://demoqa.com/text-box

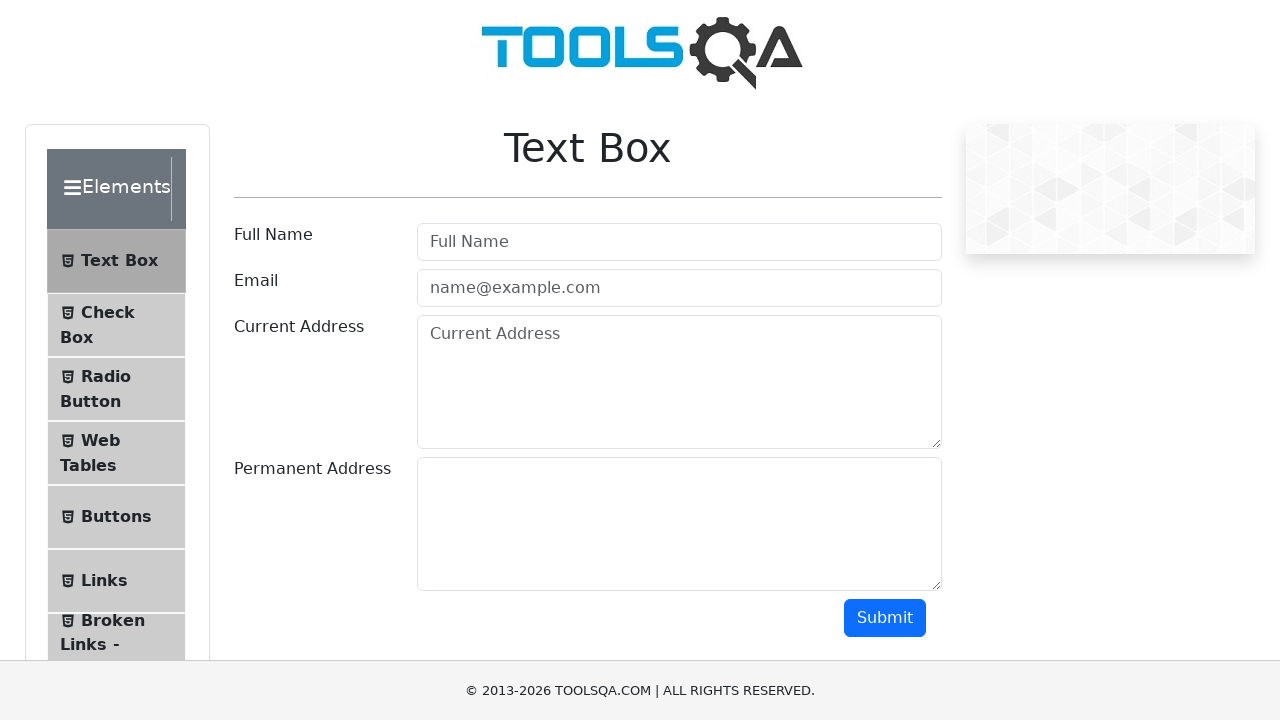

Navigated to text-box form page
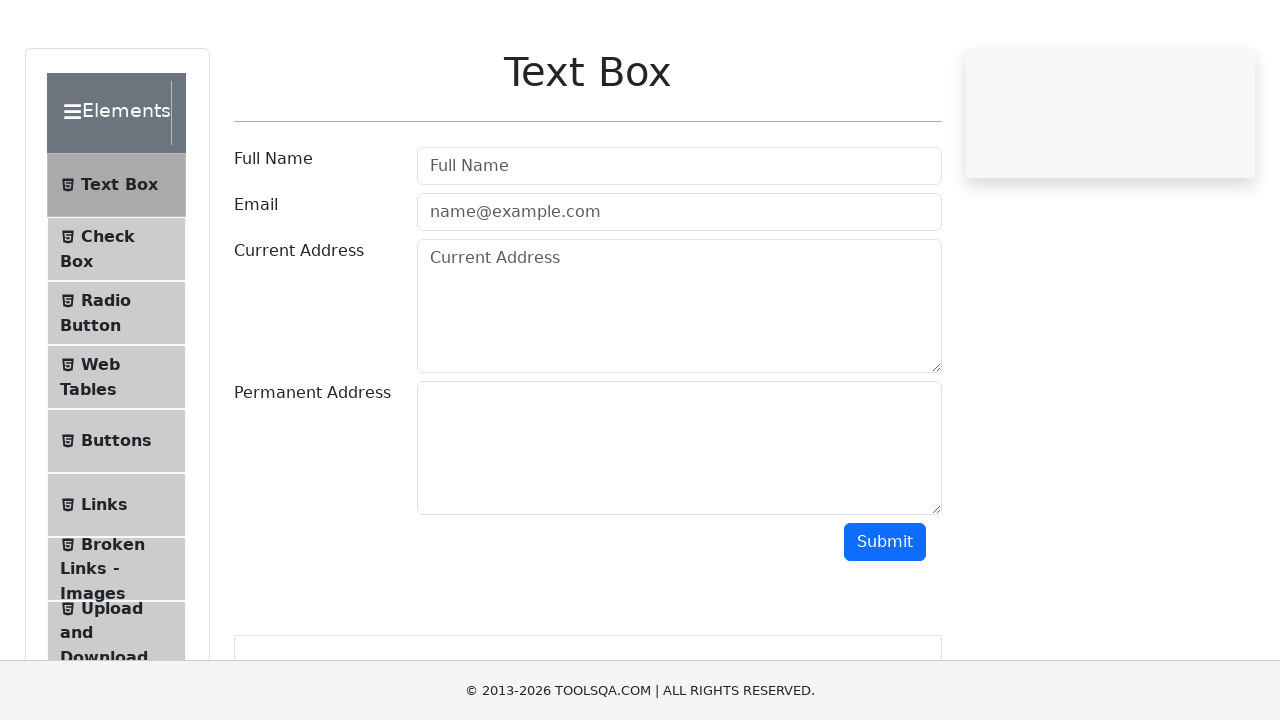

Filled permanent address textarea with 'We can check mailbox i supose at maildrop.cc' on #permanentAddress
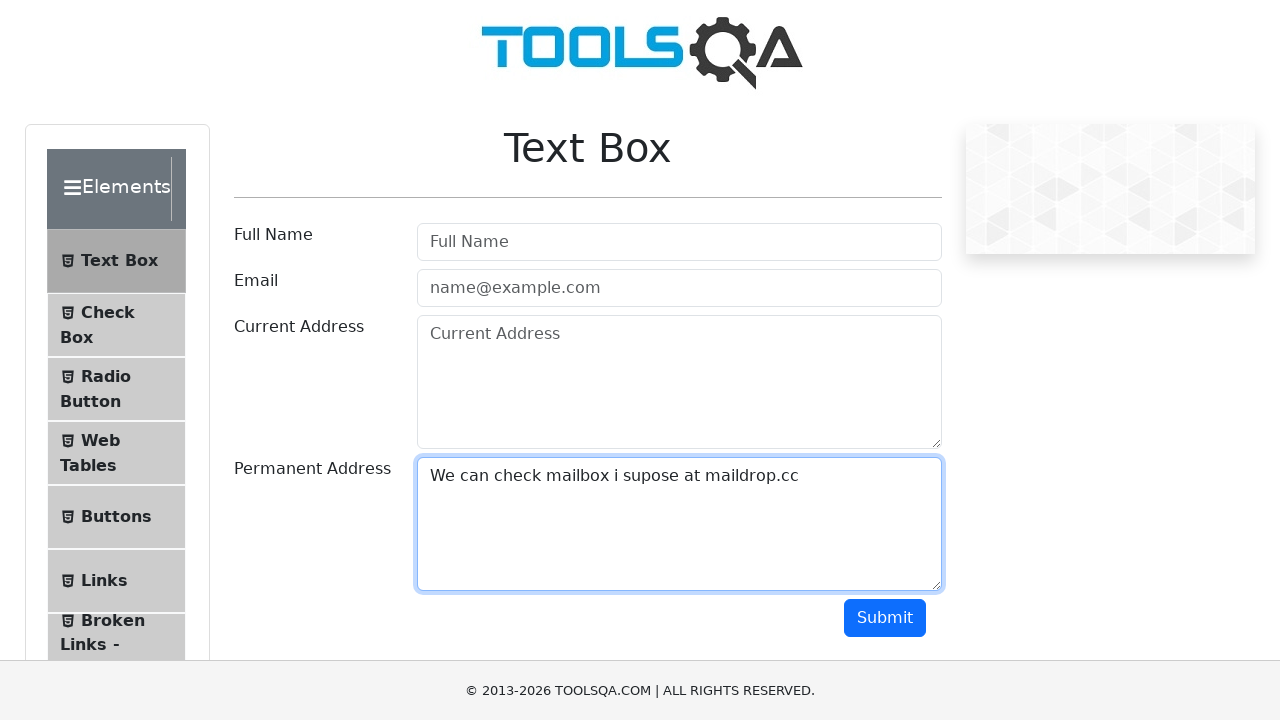

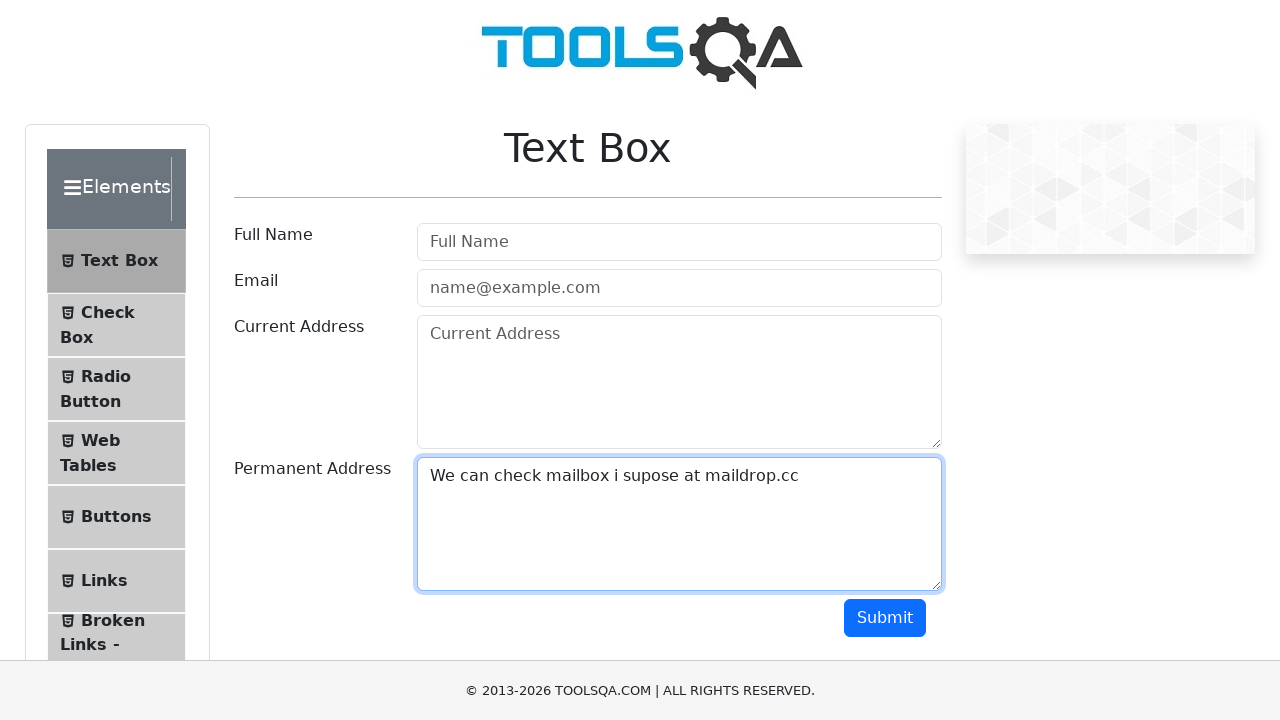